Tests the A/B testing page by navigating to it and verifying the displayed text content

Starting URL: http://the-internet.herokuapp.com/

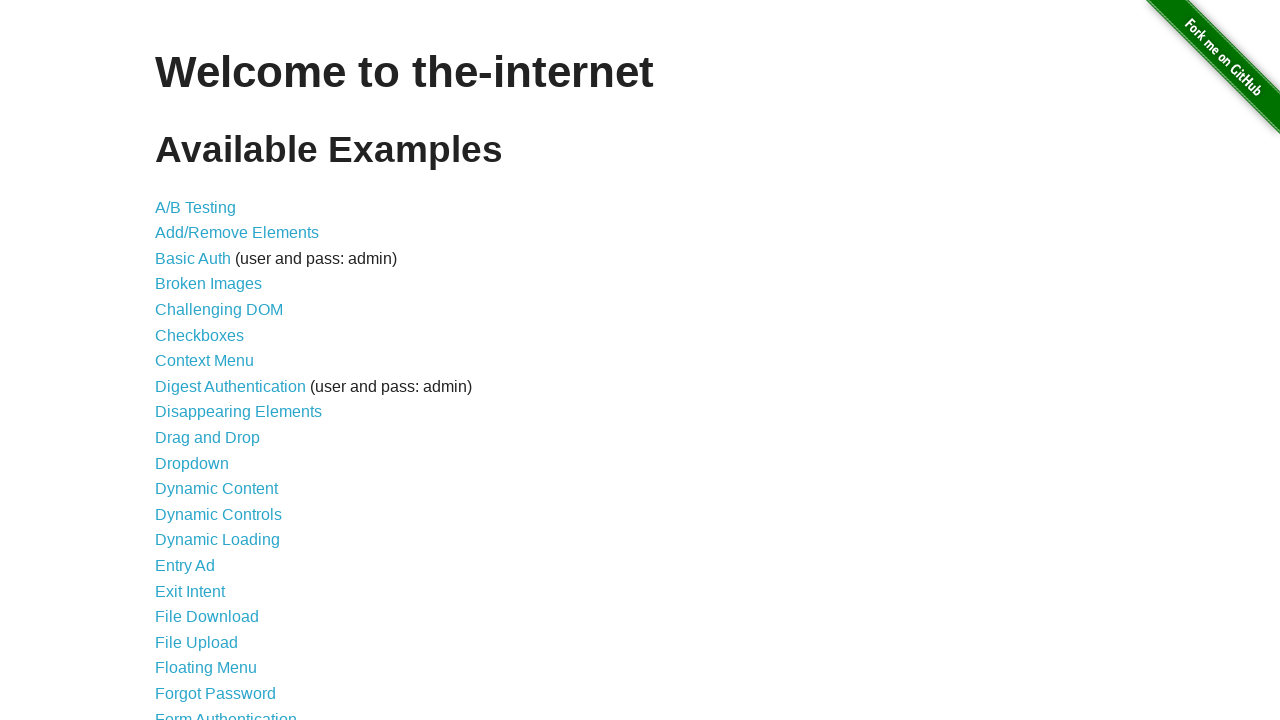

Clicked on A/B Testing link at (196, 207) on a[href='/abtest']
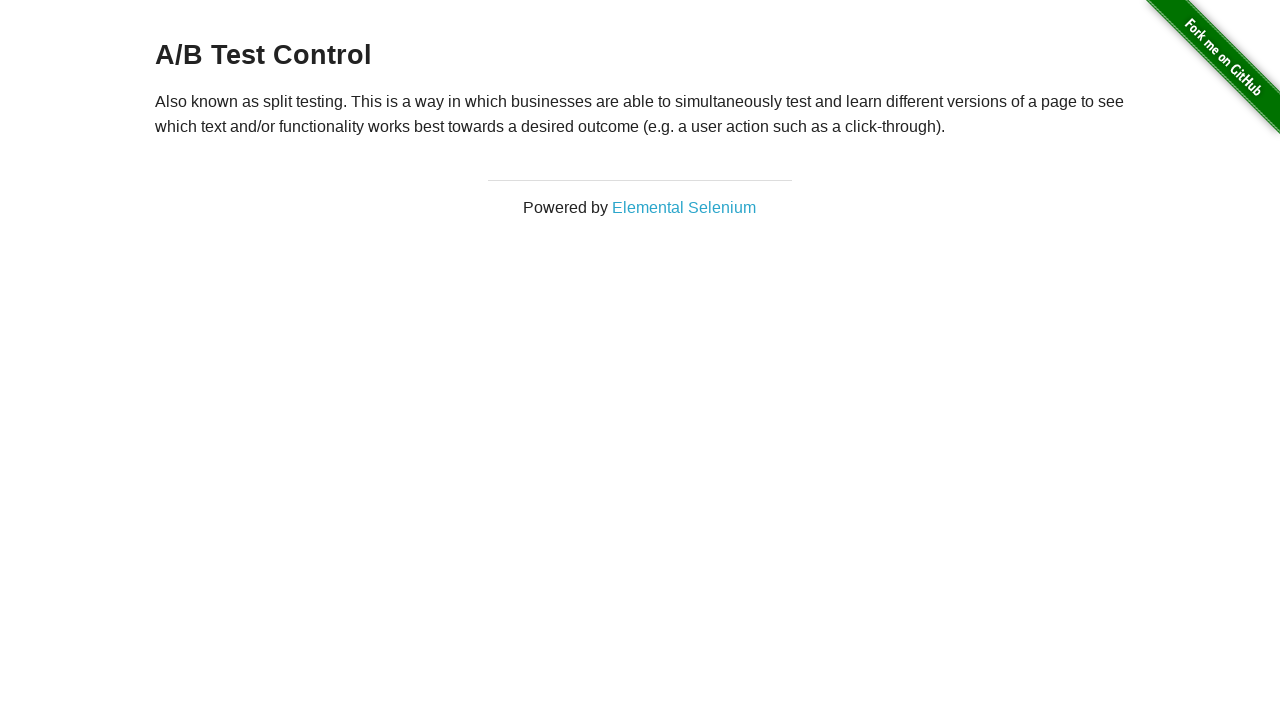

Retrieved text content from A/B test page
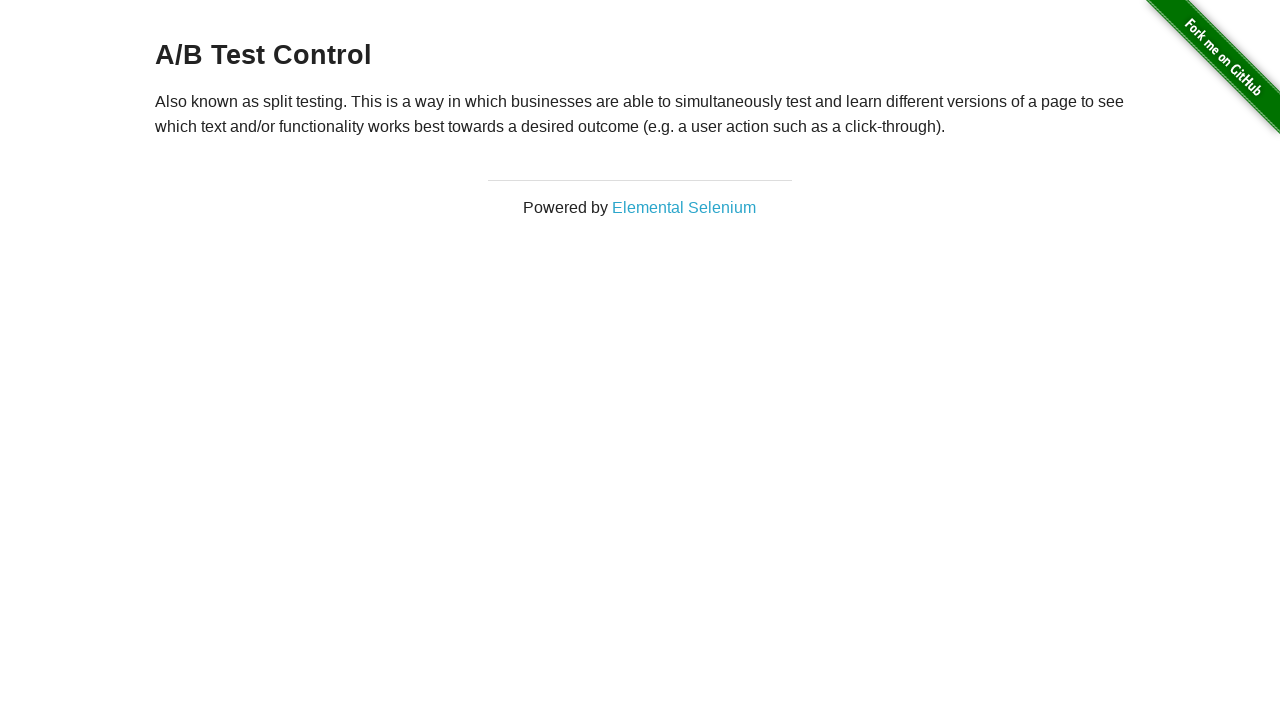

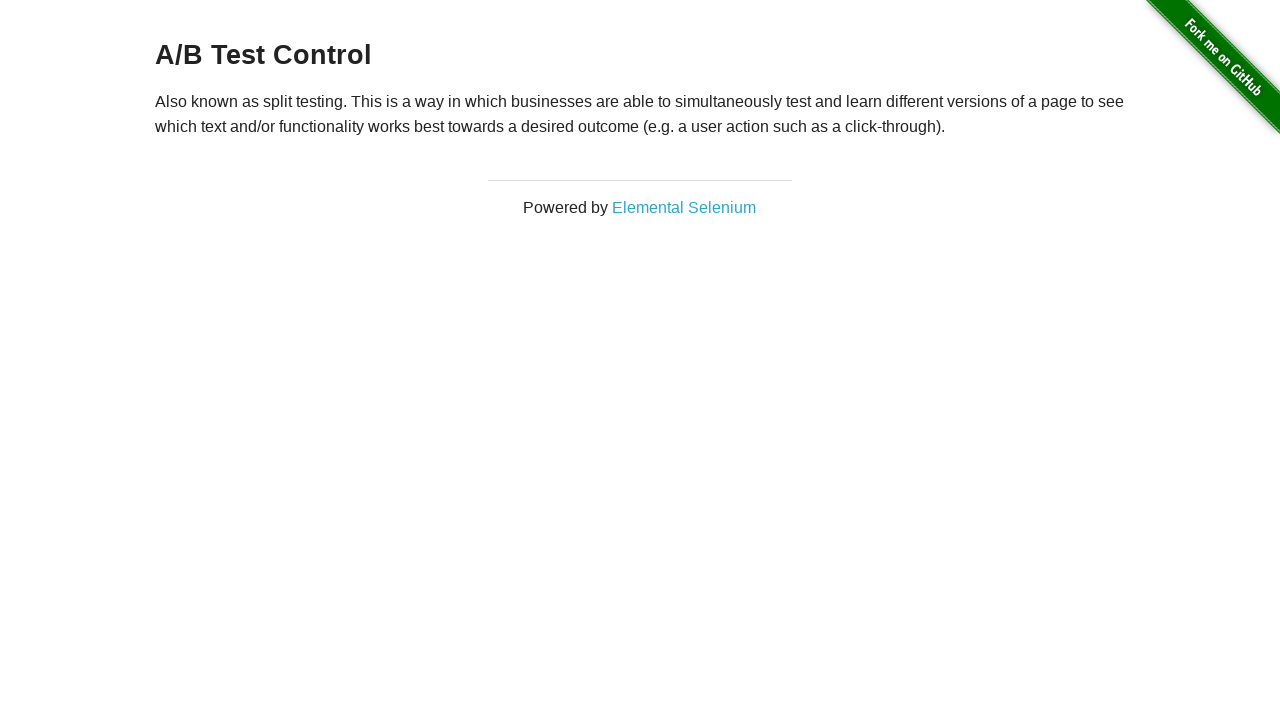